Demonstrates injecting jQuery and jQuery Growl into a page via JavaScript execution, then displays notification messages on the page for debugging purposes during test runs.

Starting URL: http://the-internet.herokuapp.com

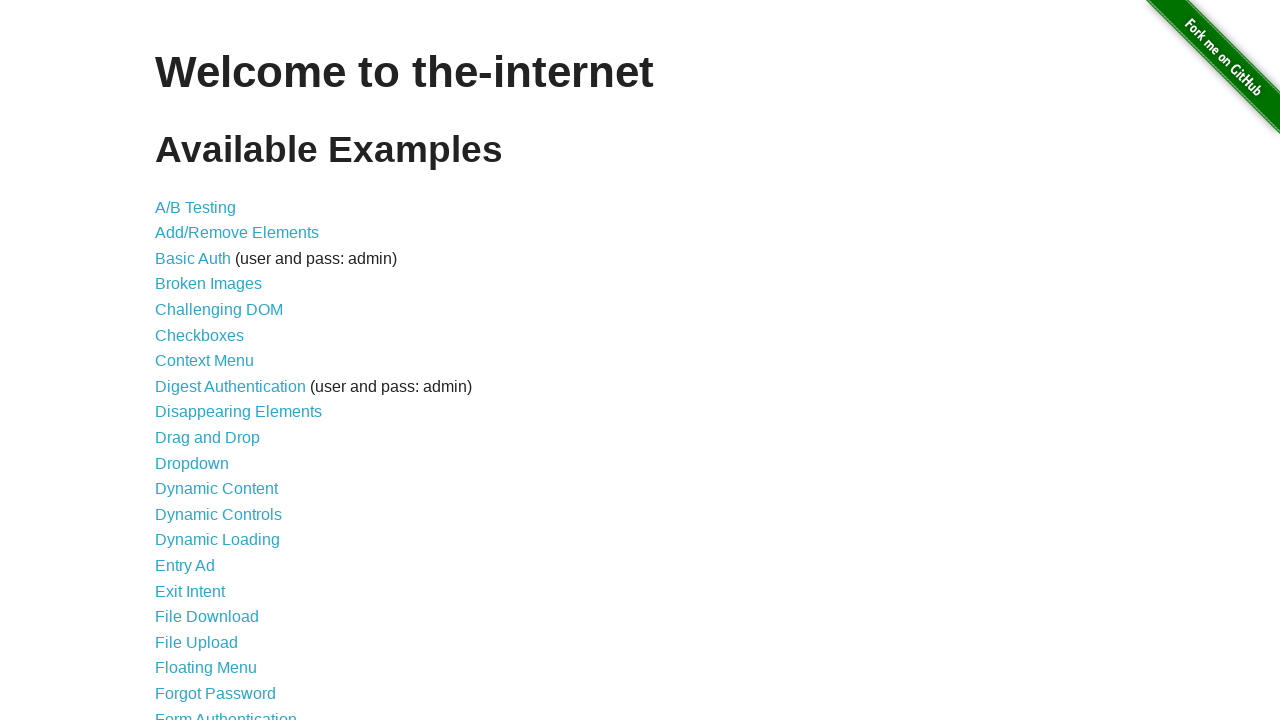

Injected jQuery library into the page if not already present
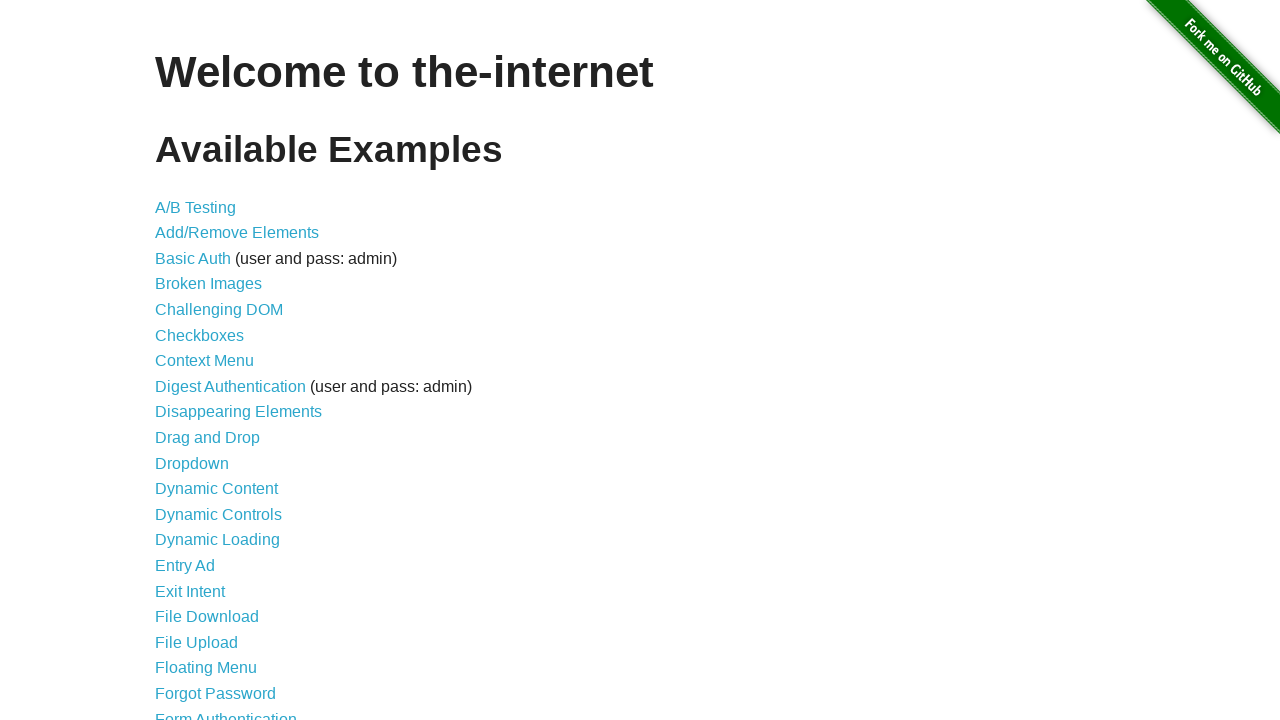

Waited for jQuery to load and become available
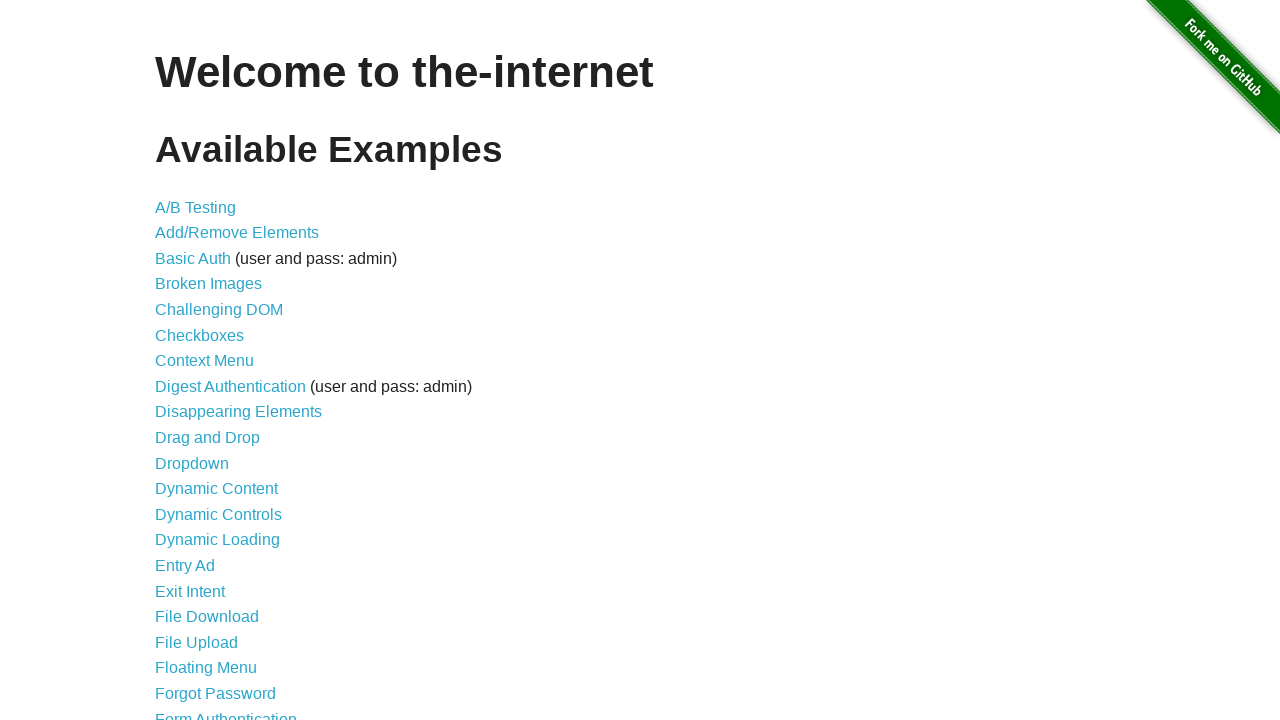

Loaded jQuery Growl JavaScript library via jQuery getScript
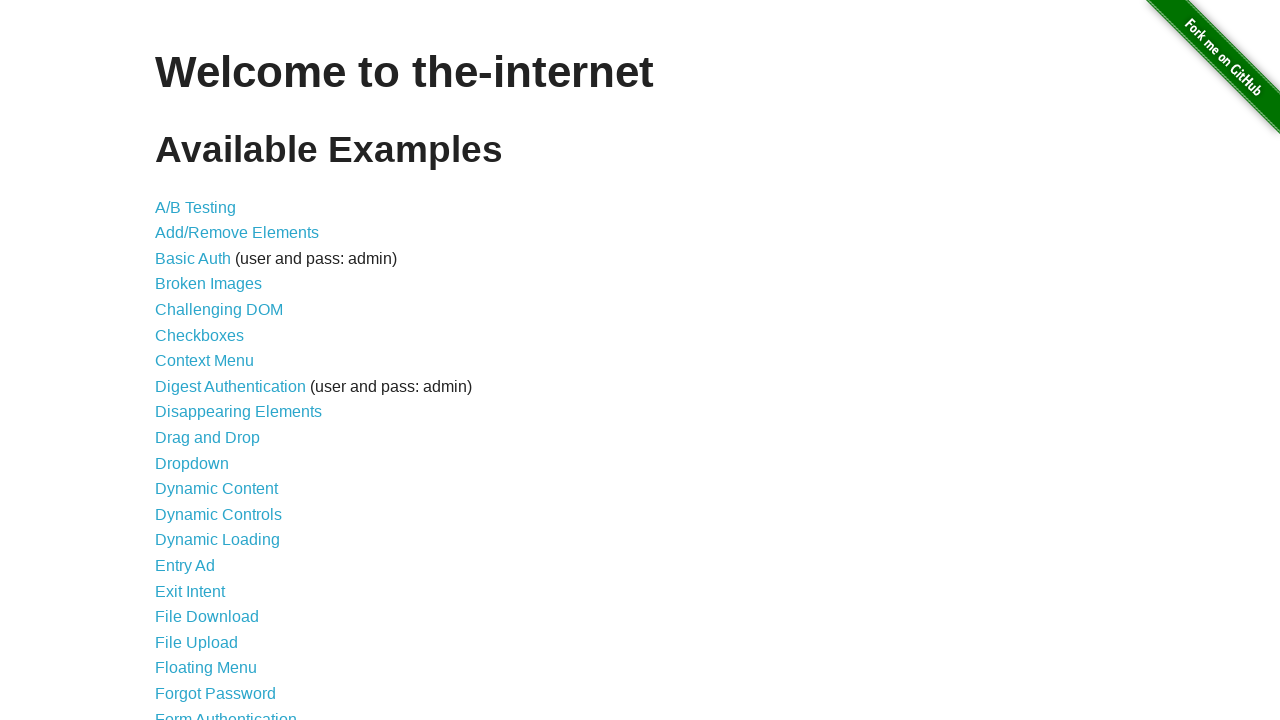

Injected jQuery Growl CSS stylesheet into the page head
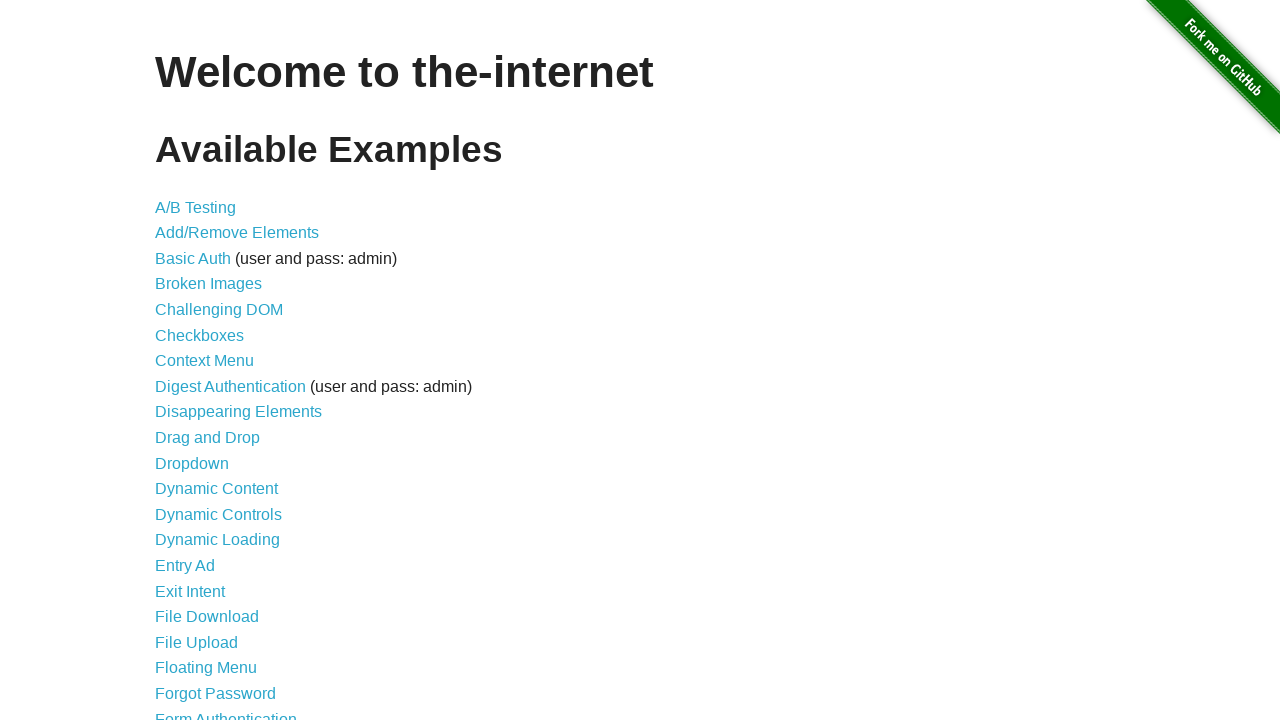

Waited for jQuery Growl function to become available
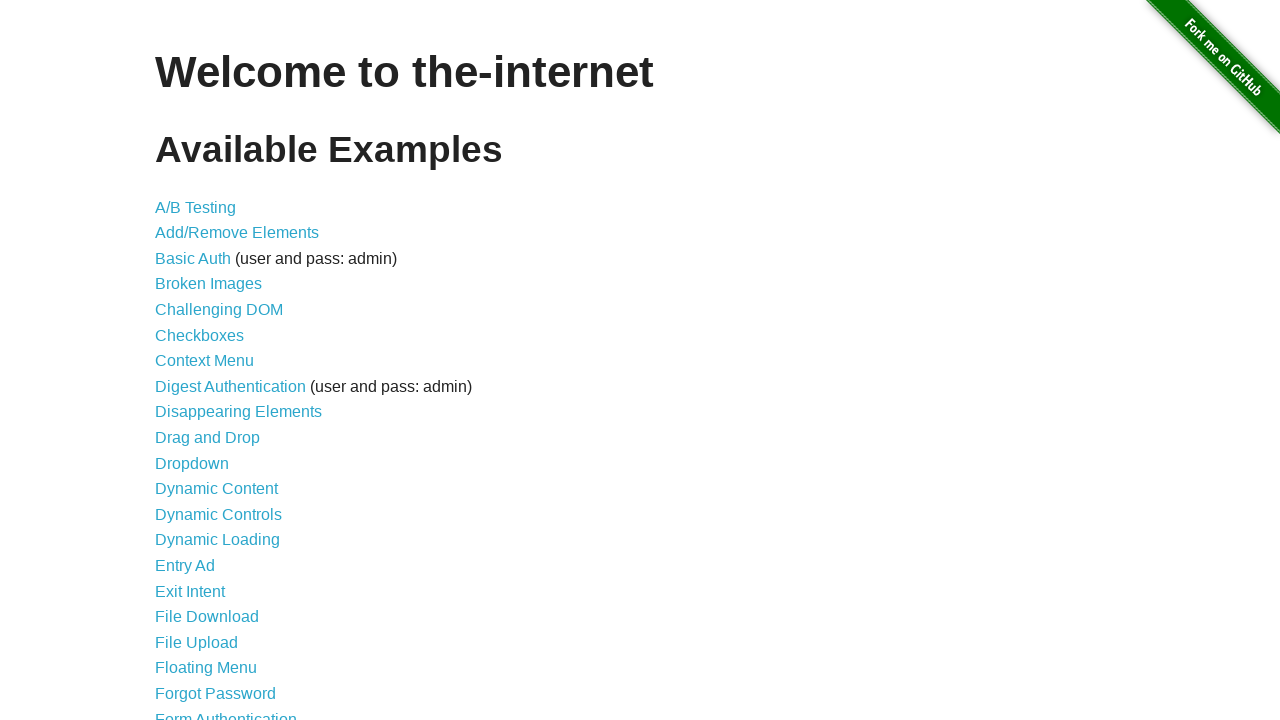

Displayed default growl notification with title 'GET' and message '/'
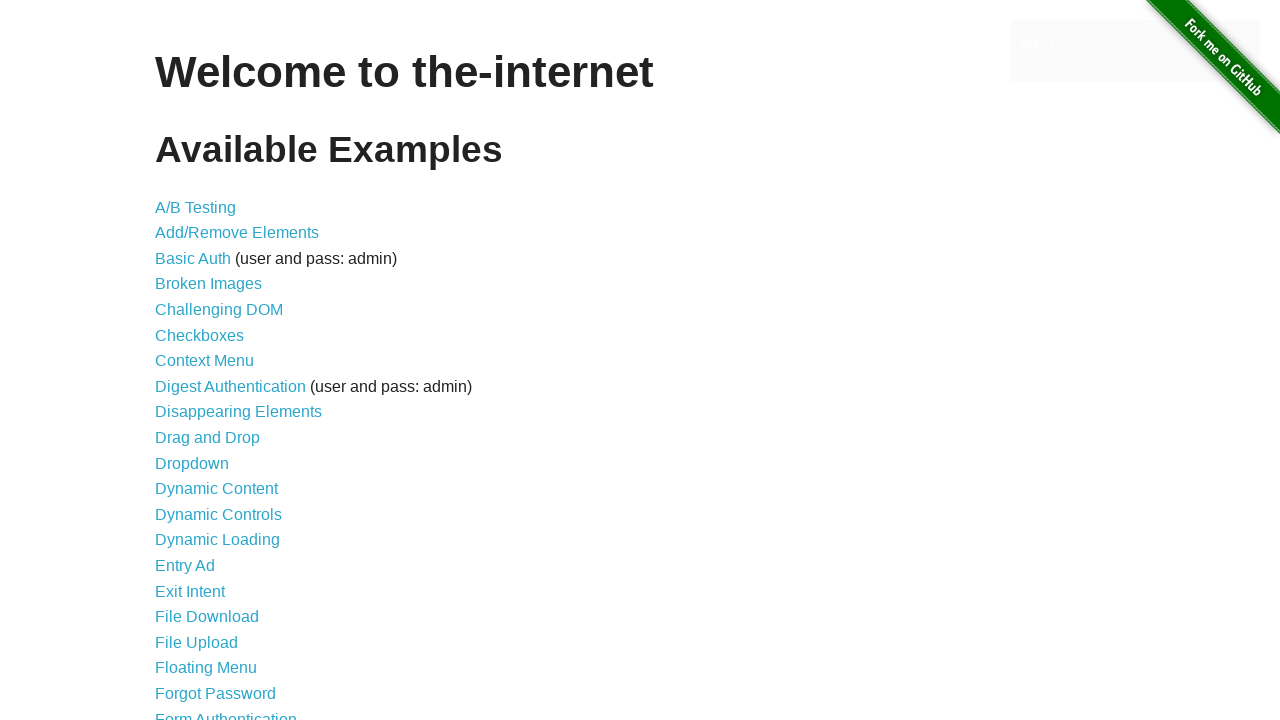

Displayed error growl notification
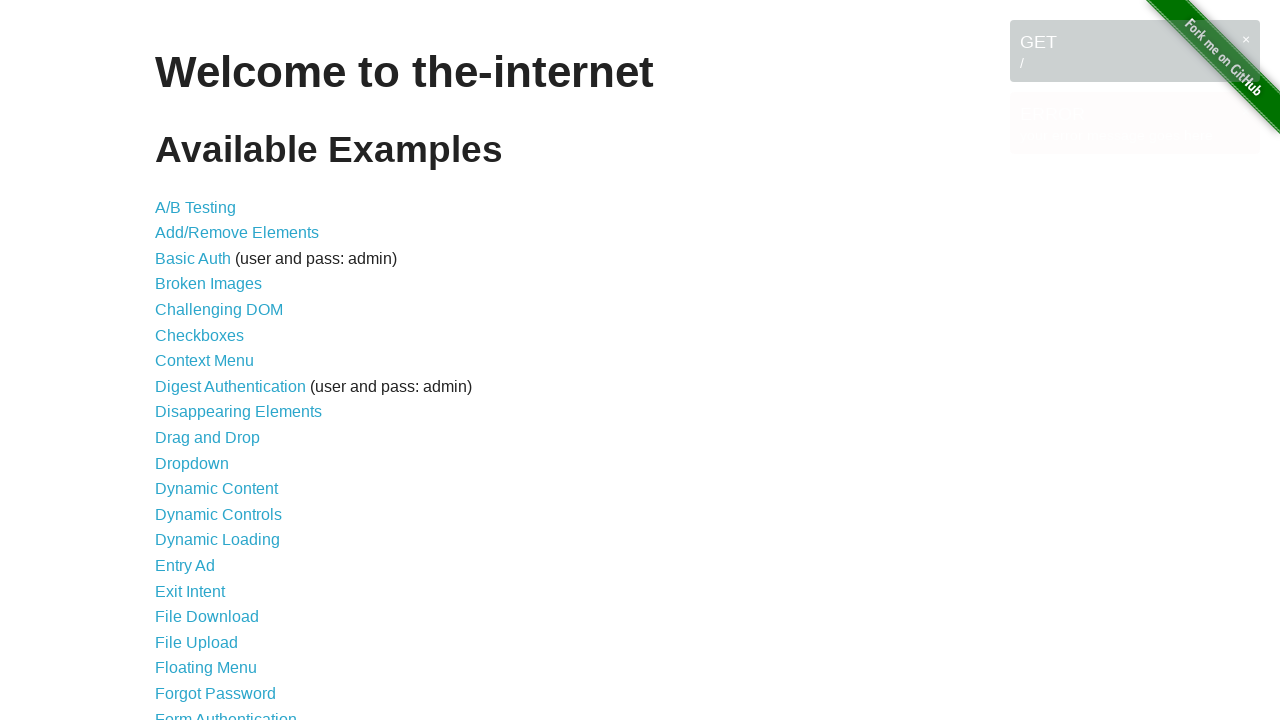

Displayed notice growl notification
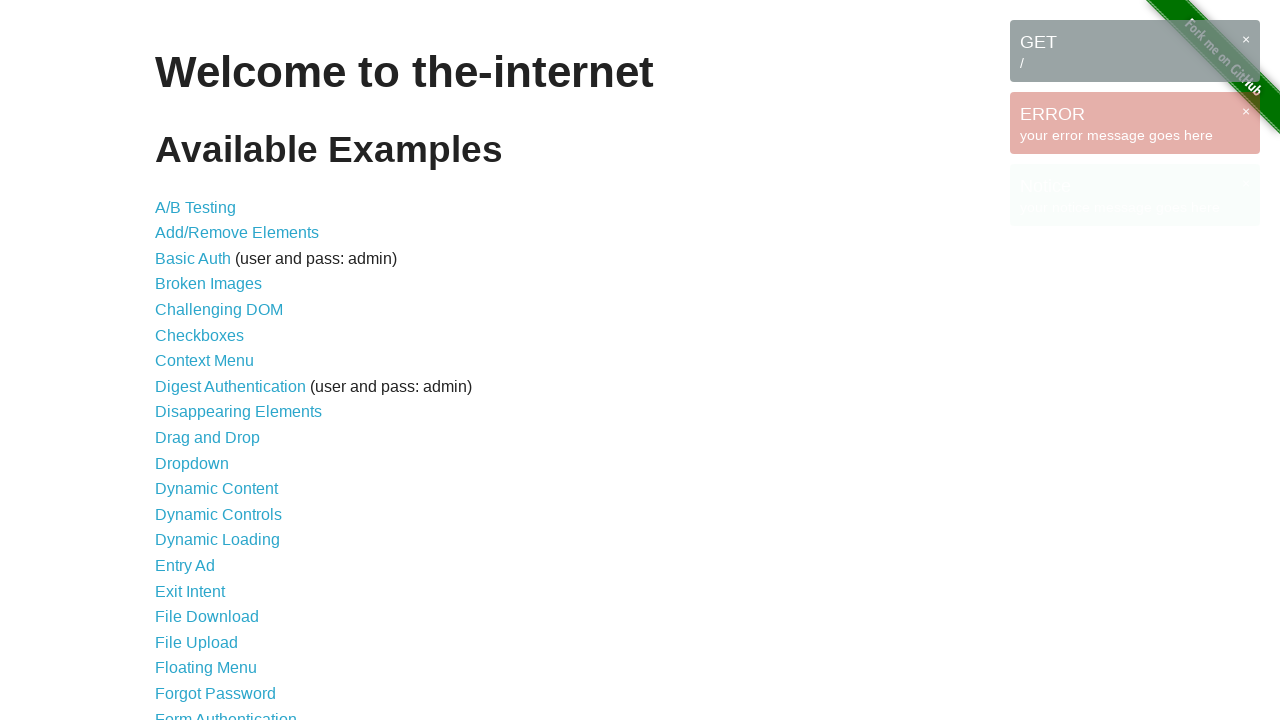

Displayed warning growl notification
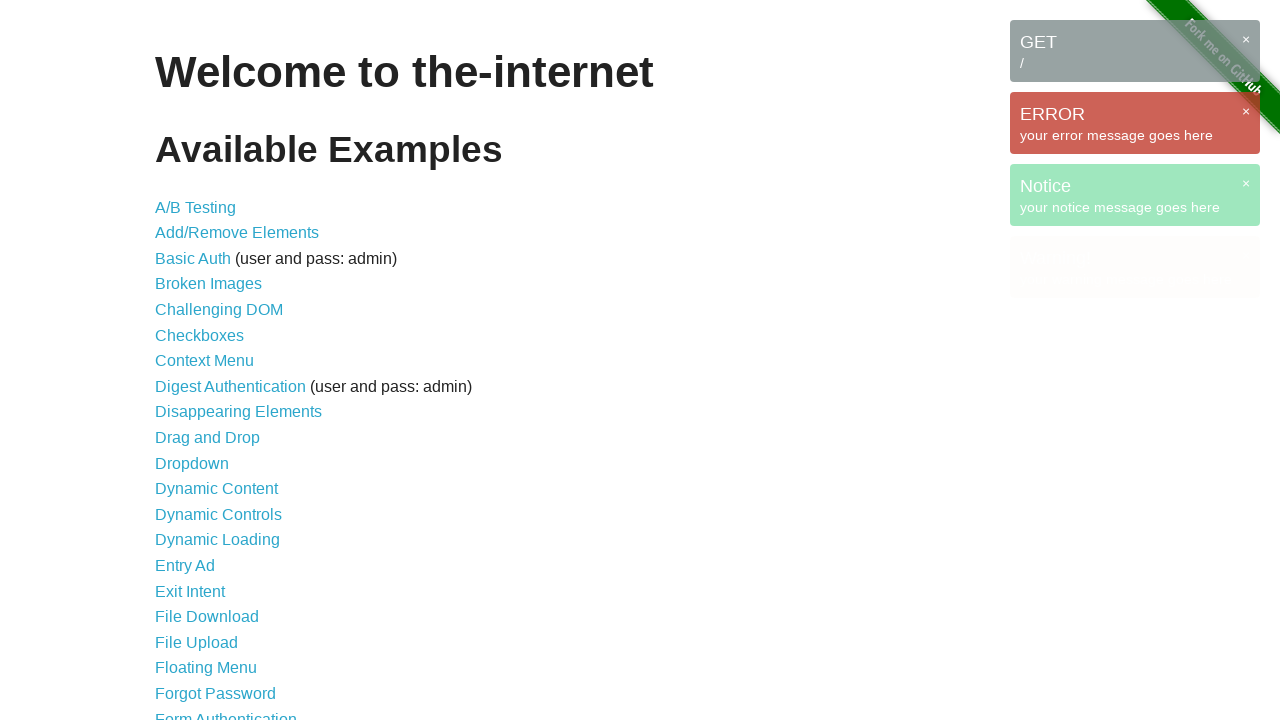

Waited for growl notification messages to appear on the page
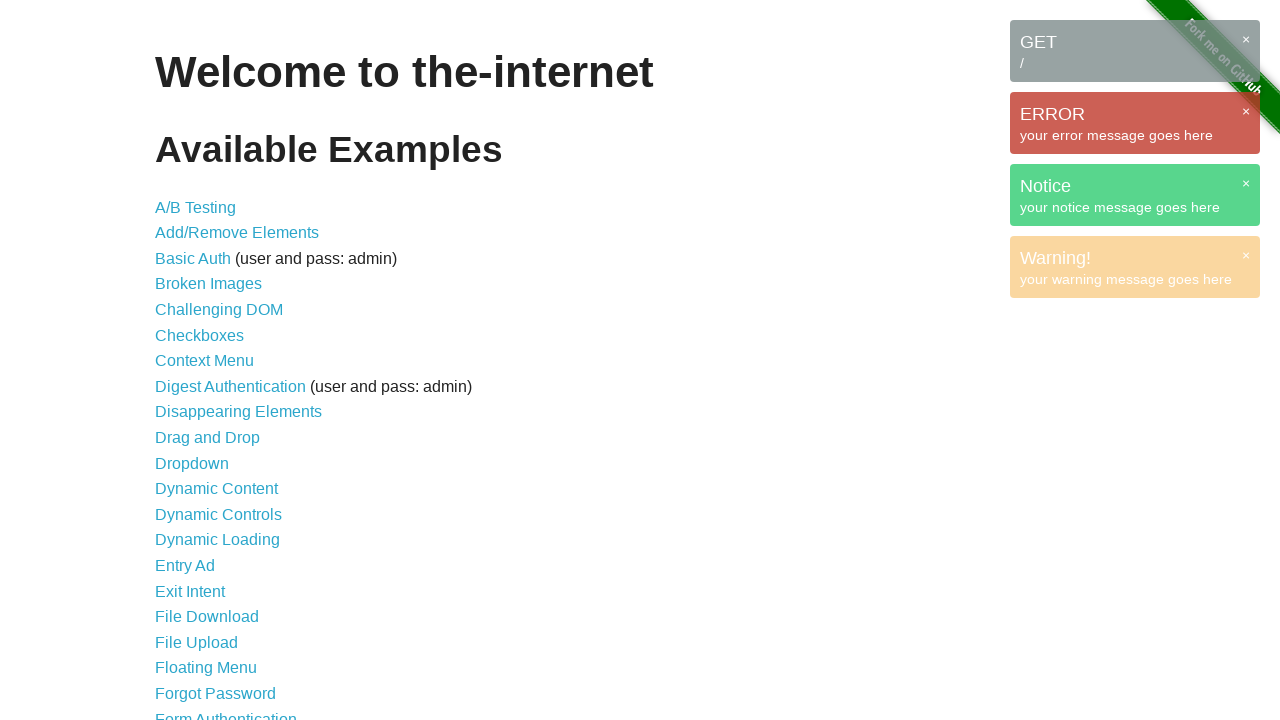

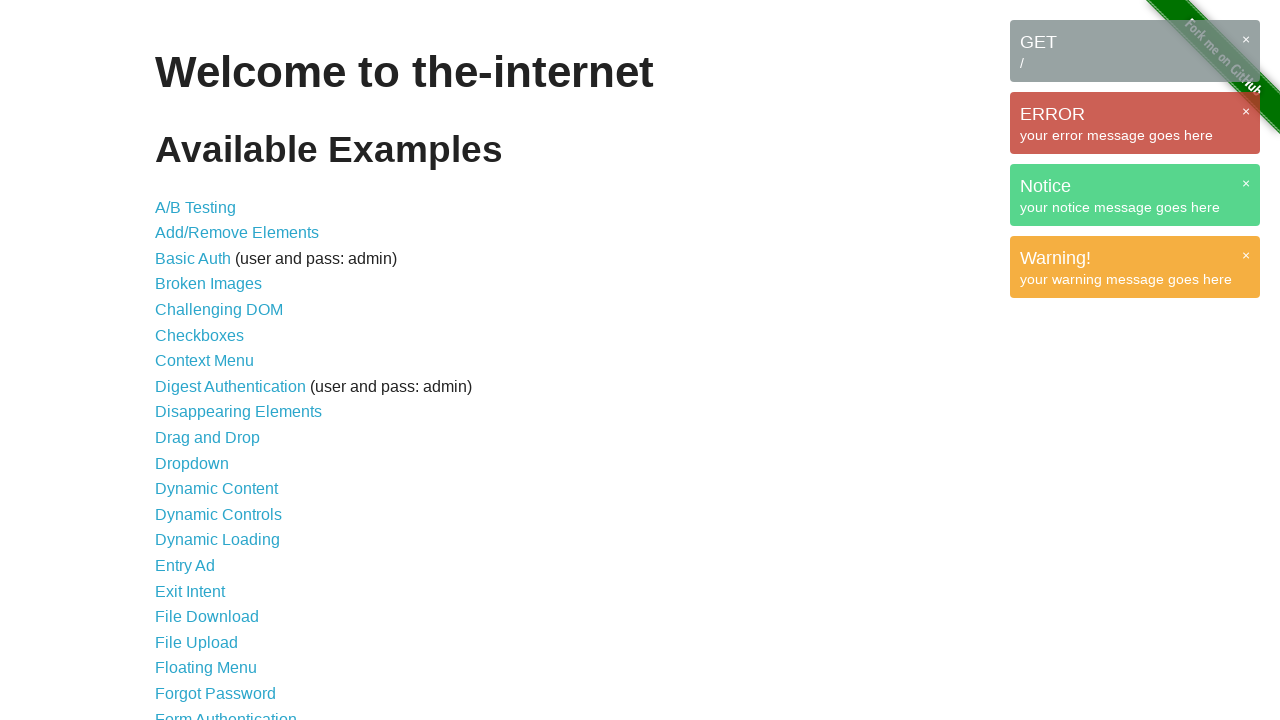